Tests window handling functionality by clicking an "Open" button that opens a new window/tab, then iterates through all open windows to verify they can be accessed, and finally closes them.

Starting URL: https://www.leafground.com/window.xhtml

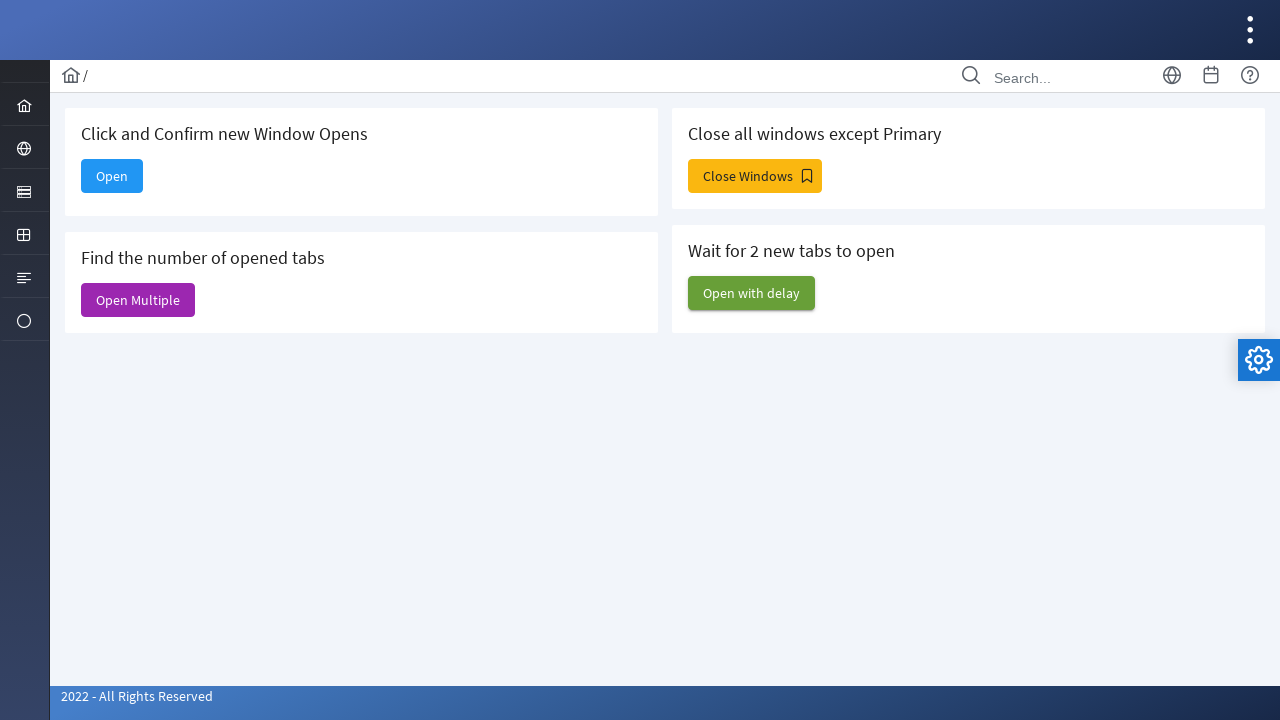

Clicked 'Open' button to open a new window at (112, 176) on xpath=//span[text()='Open']
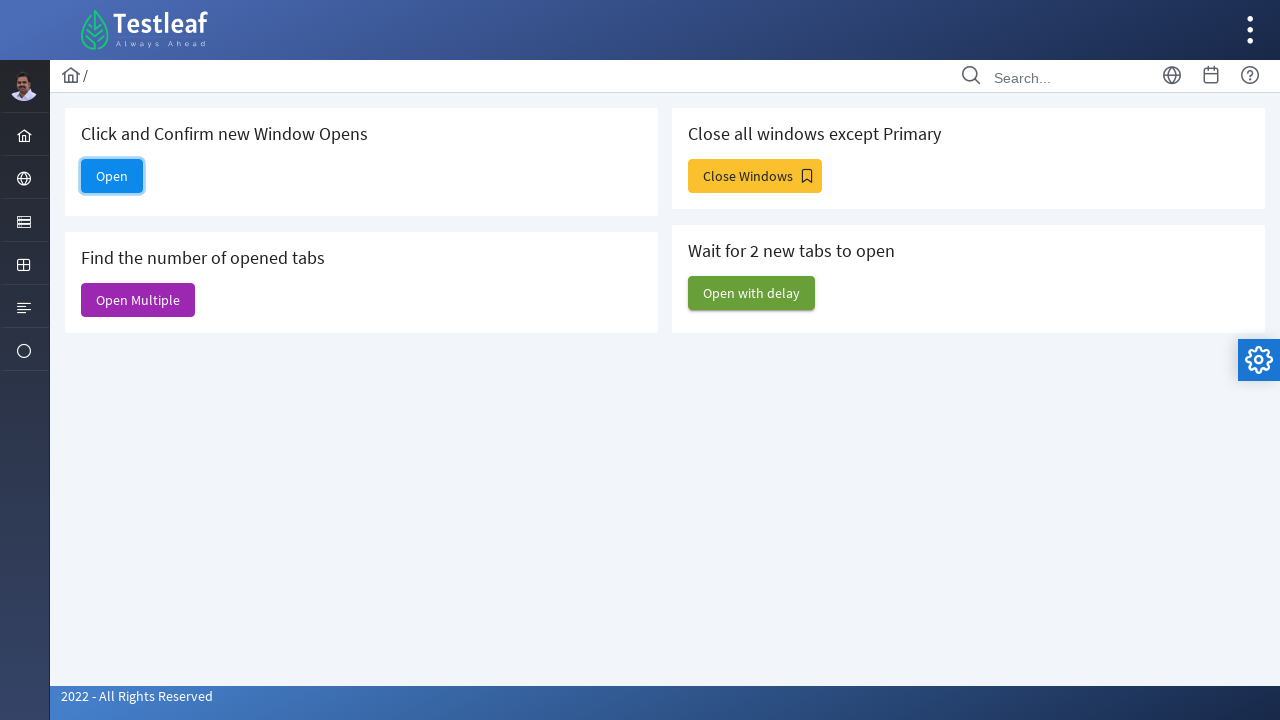

Waited 1 second for new window to open
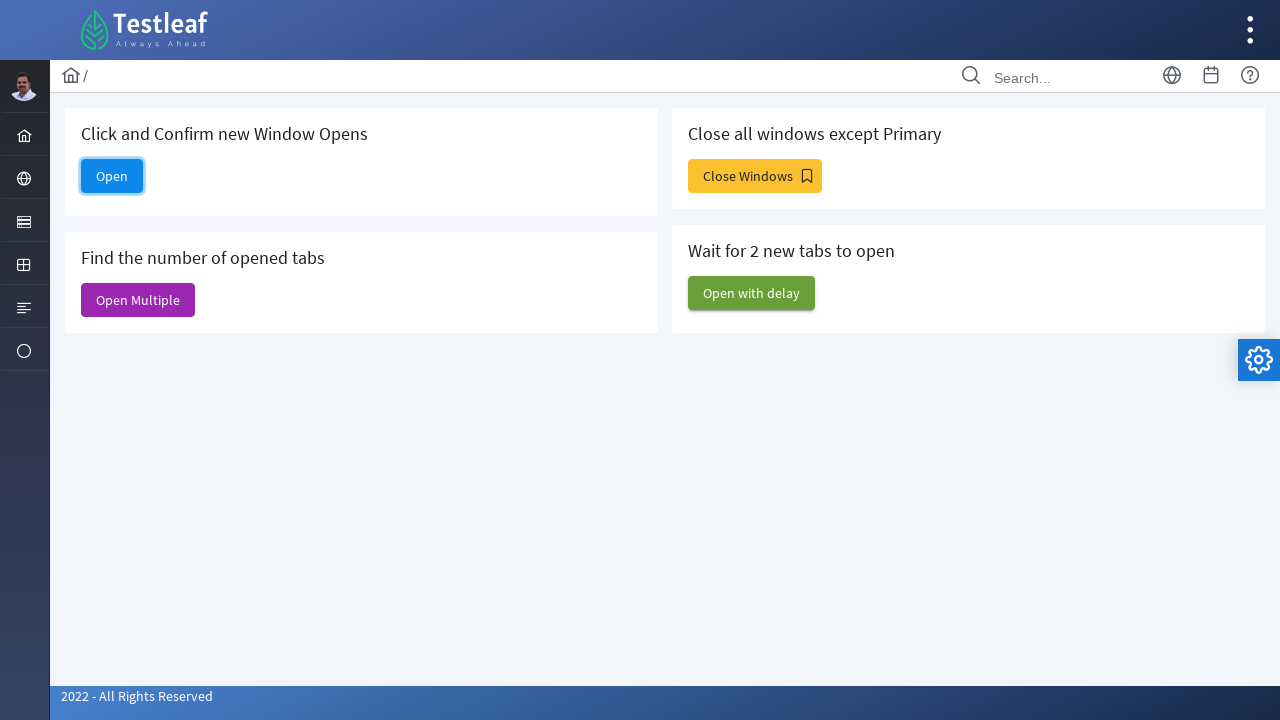

Retrieved all open pages/windows - total count: 5
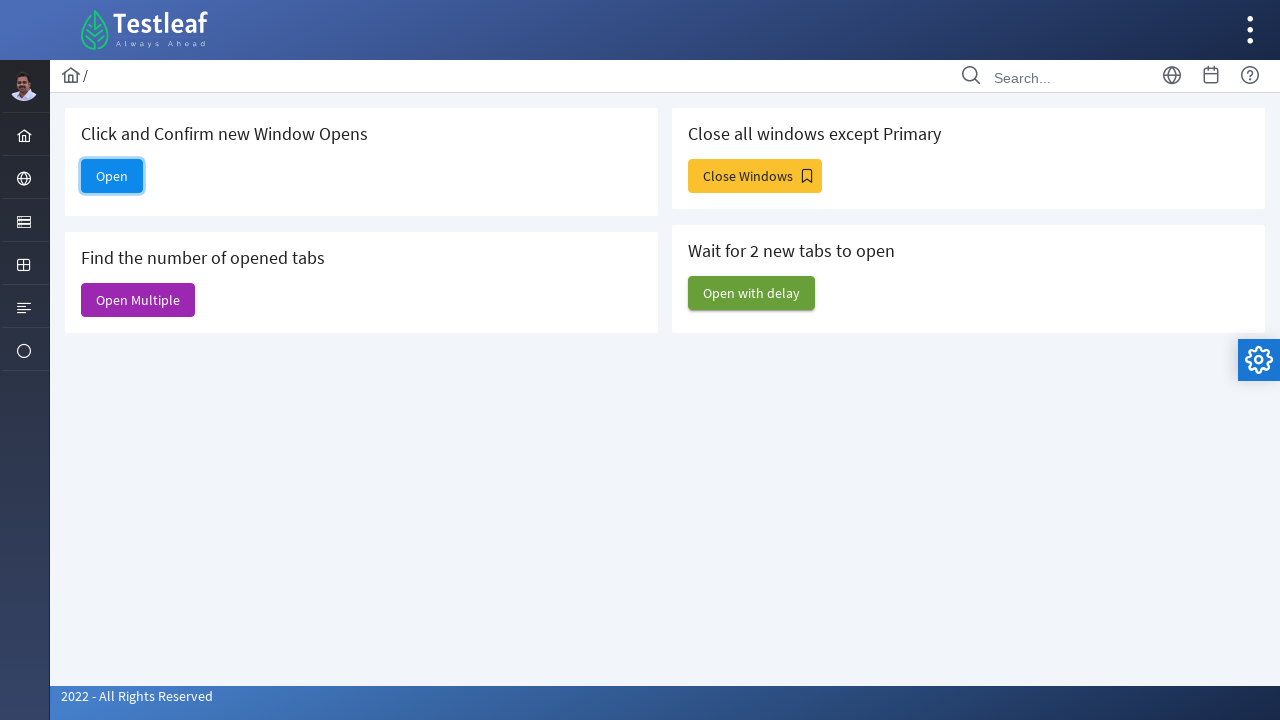

Brought window to front with title: 'Window'
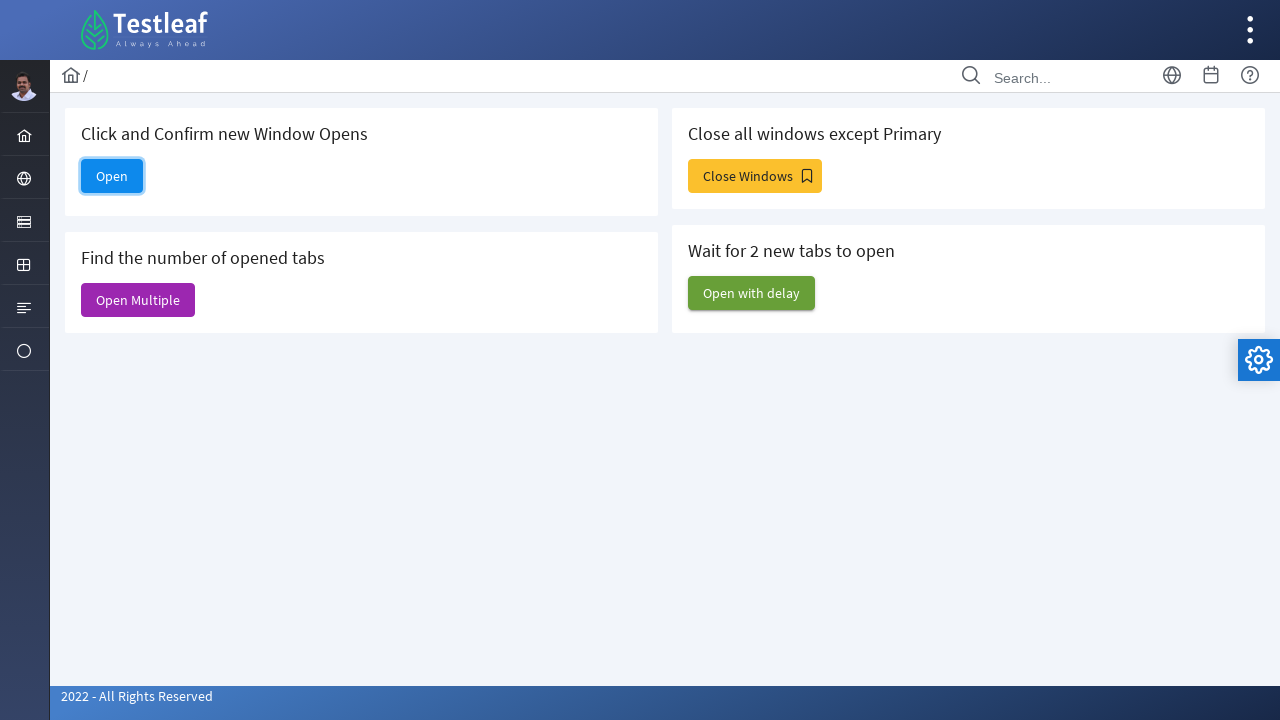

Brought window to front with title: 'Alert'
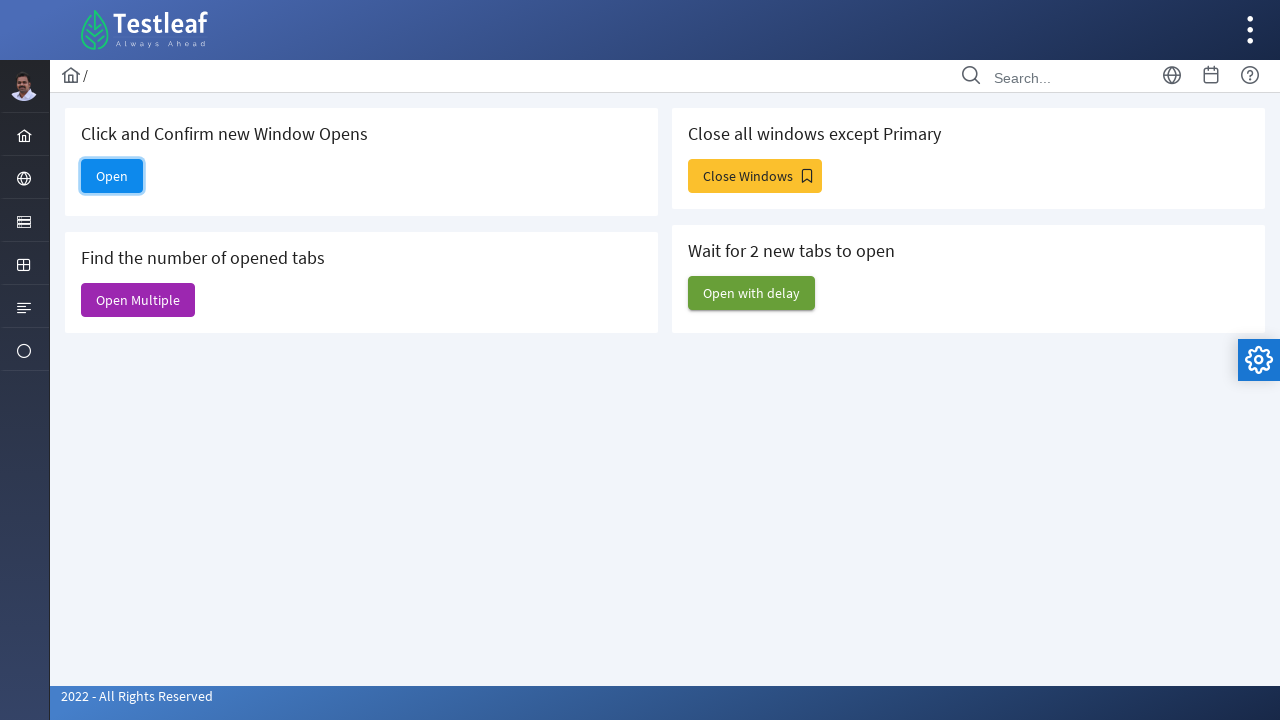

Brought window to front with title: 'Input Components'
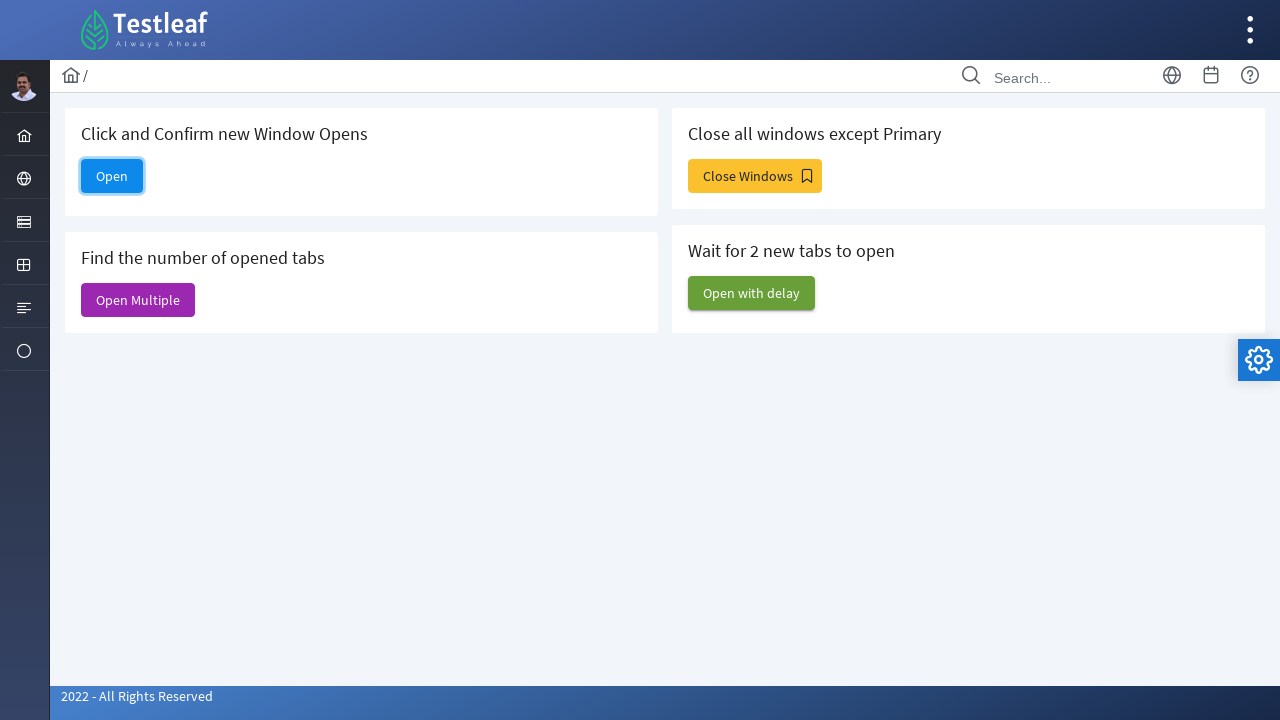

Brought window to front with title: 'Dashboard'
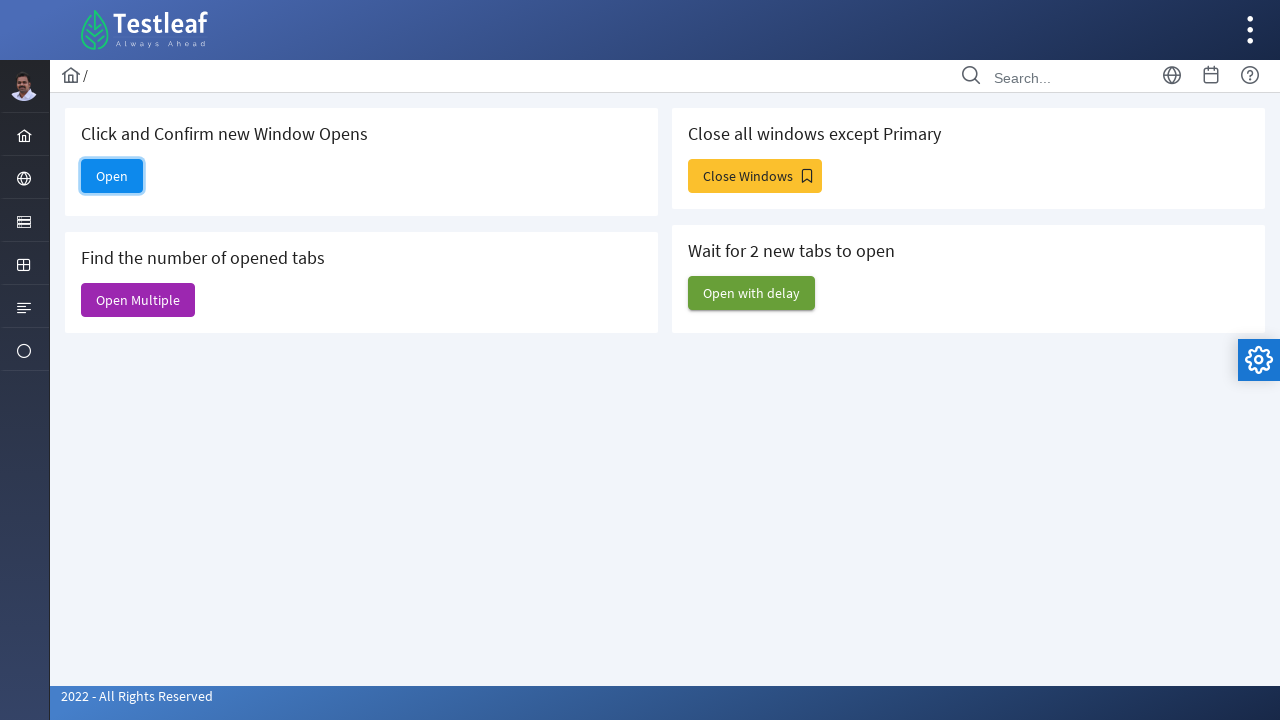

Brought window to front with title: 'Dashboard'
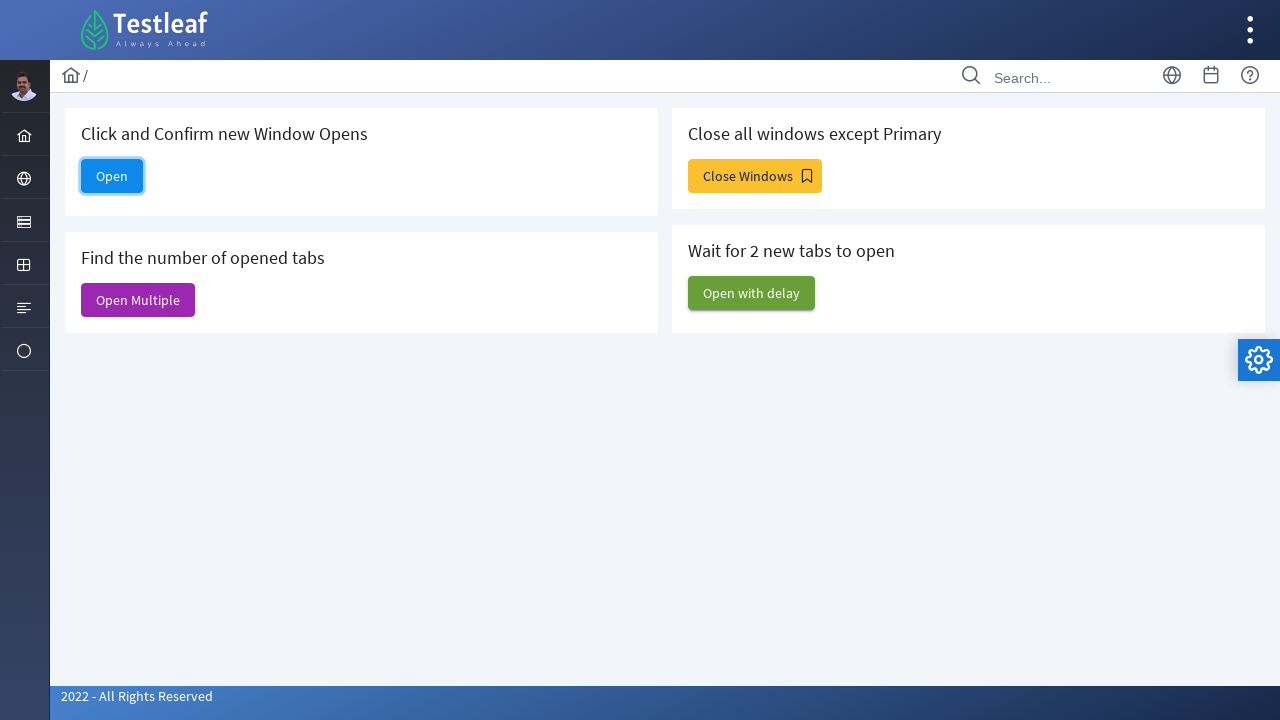

Closed the child/newly opened window
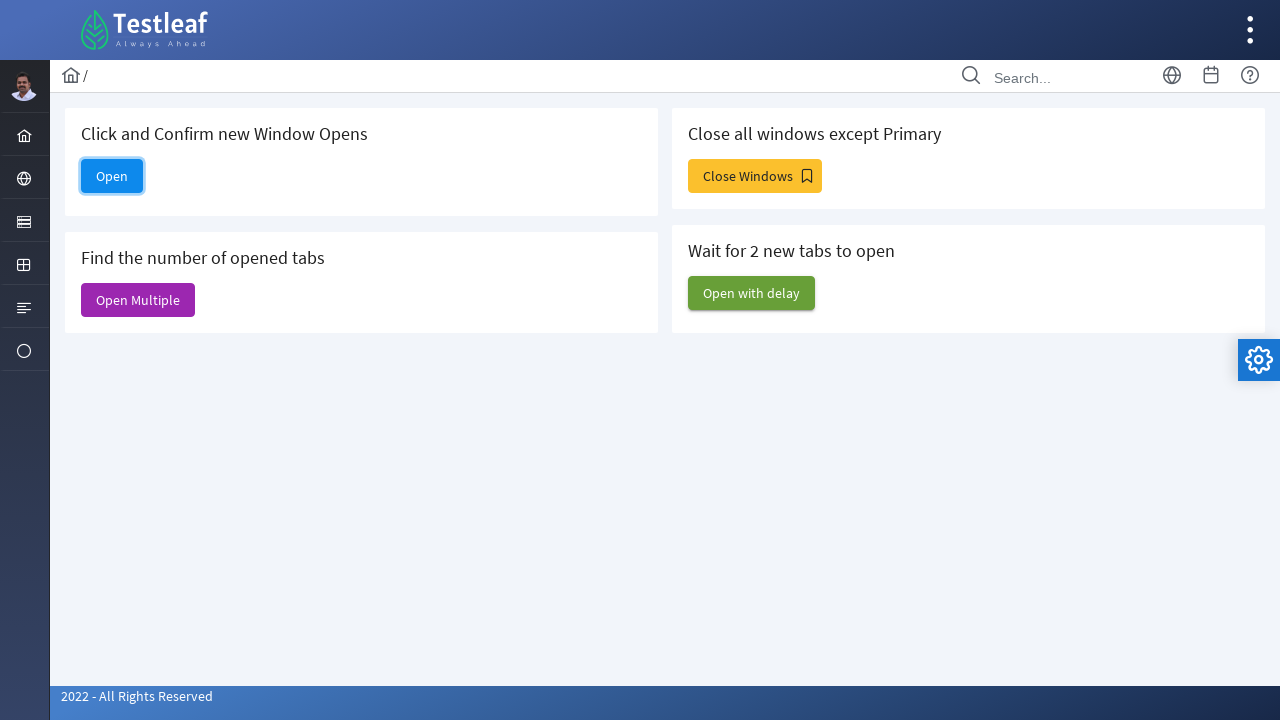

Switched back to parent window
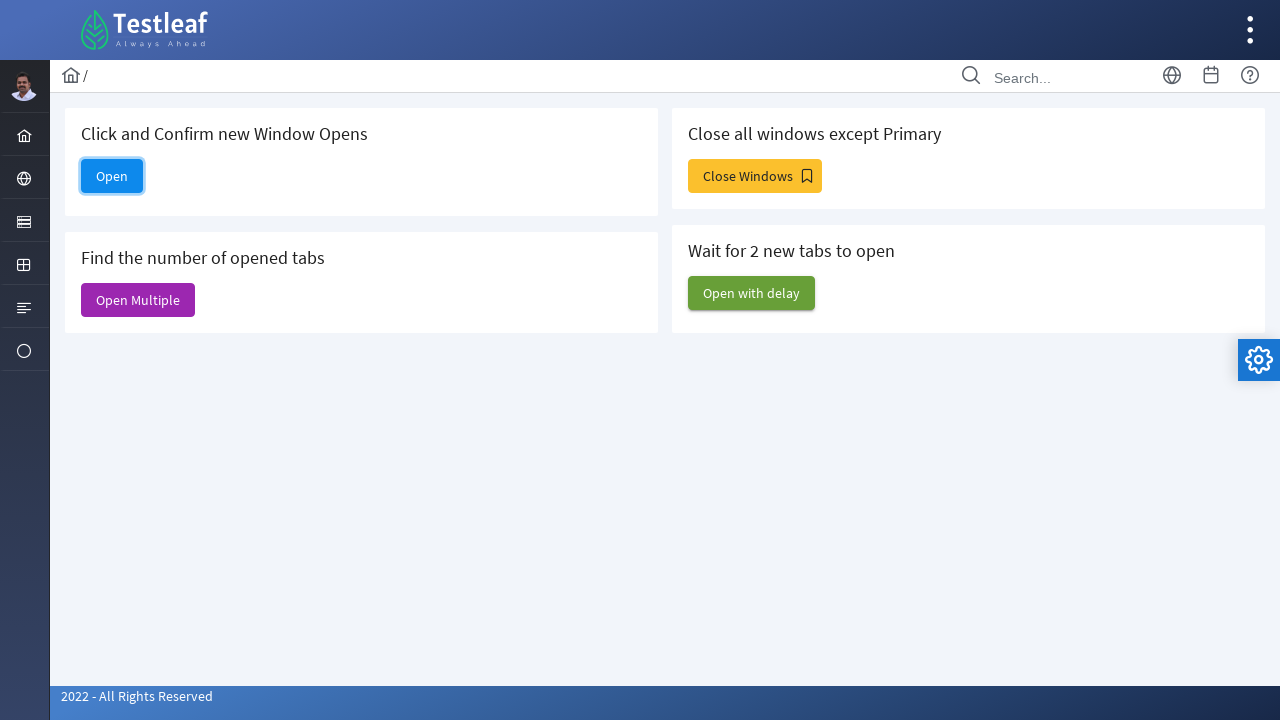

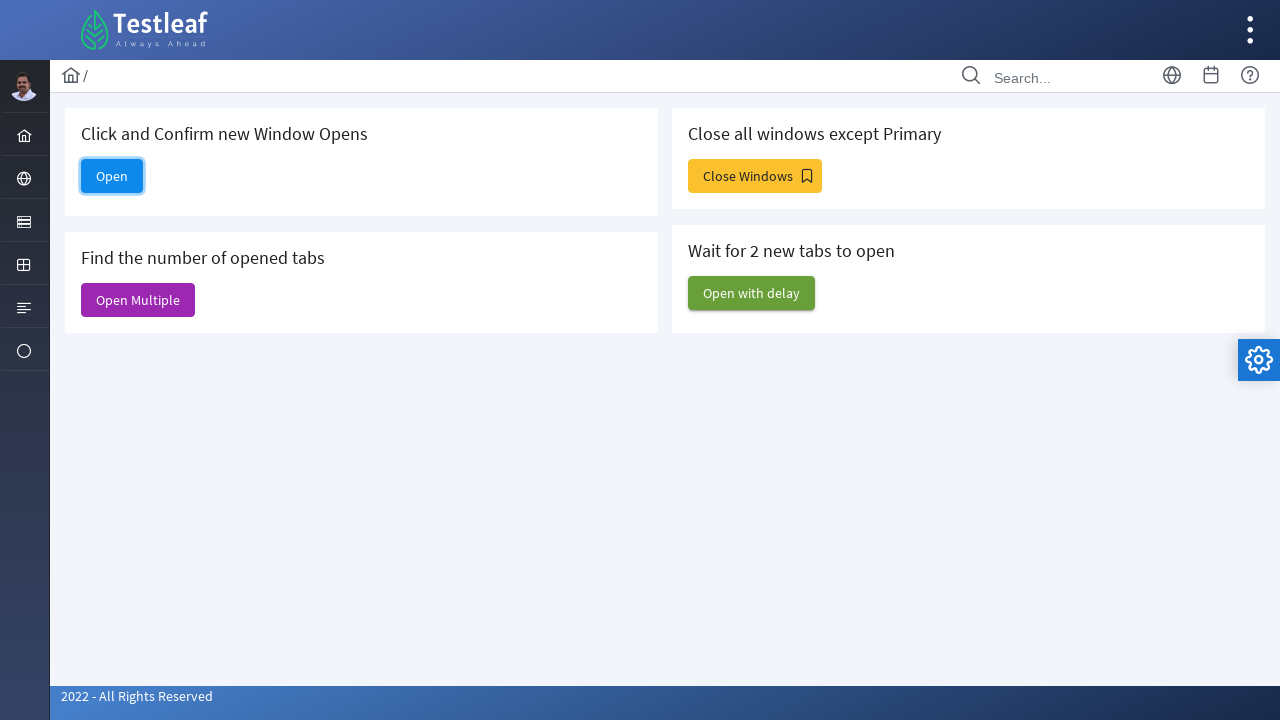